Tests various input field functionalities including text input, append, clear, tab navigation, date picker, number spinner, slider, and keyboard interactions on a form testing page

Starting URL: https://leafground.com/input.xhtml

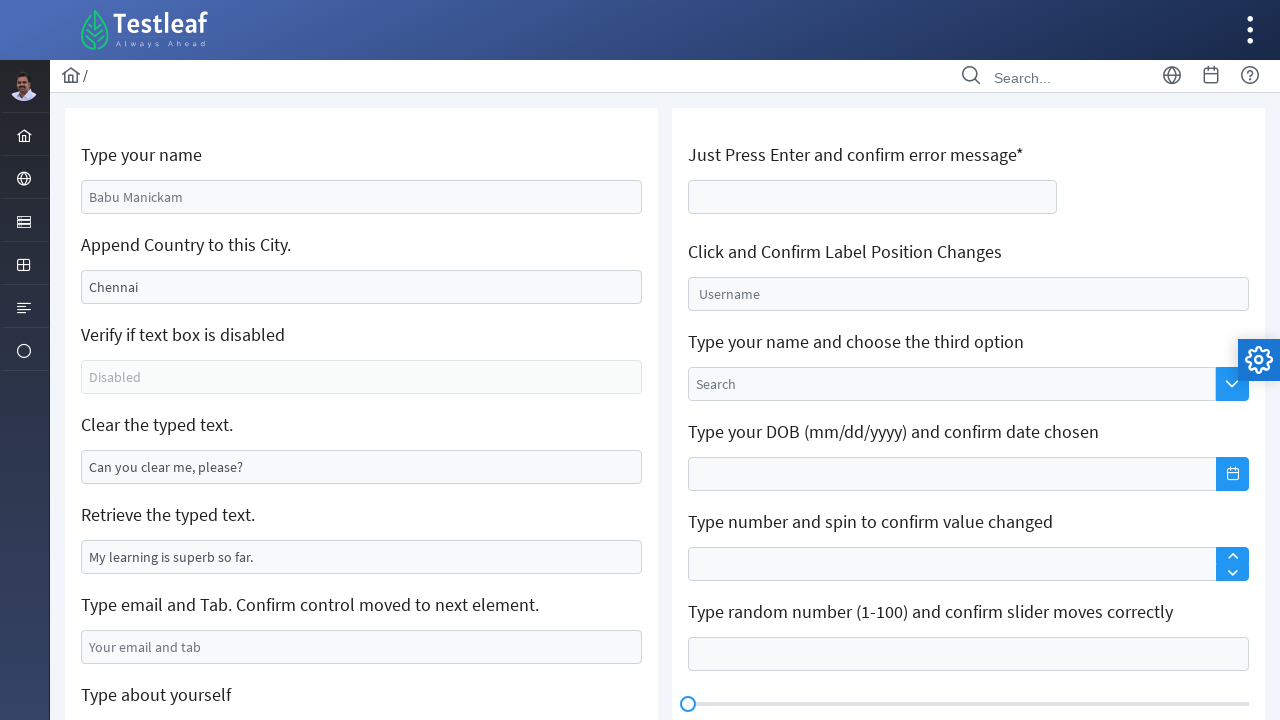

Filled first textbox with name 'Monica Ramasamy' on (//input[@role='textbox'])[1]
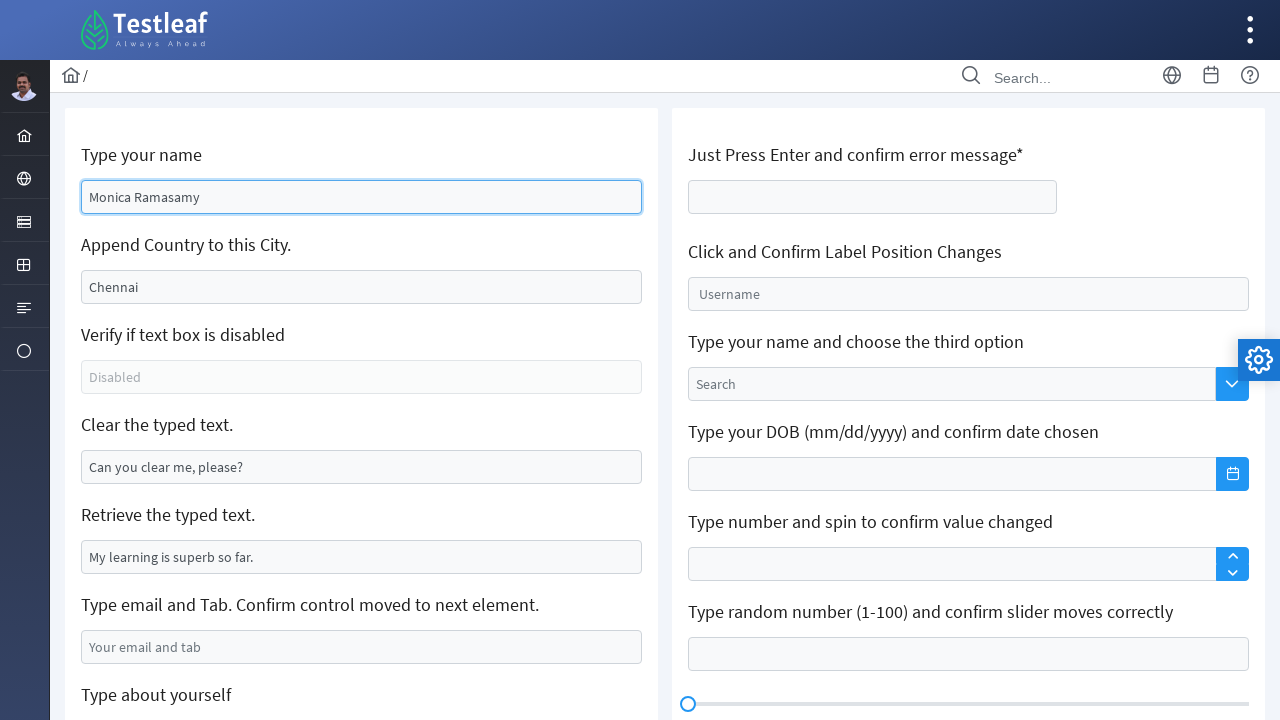

Retrieved existing value from city field
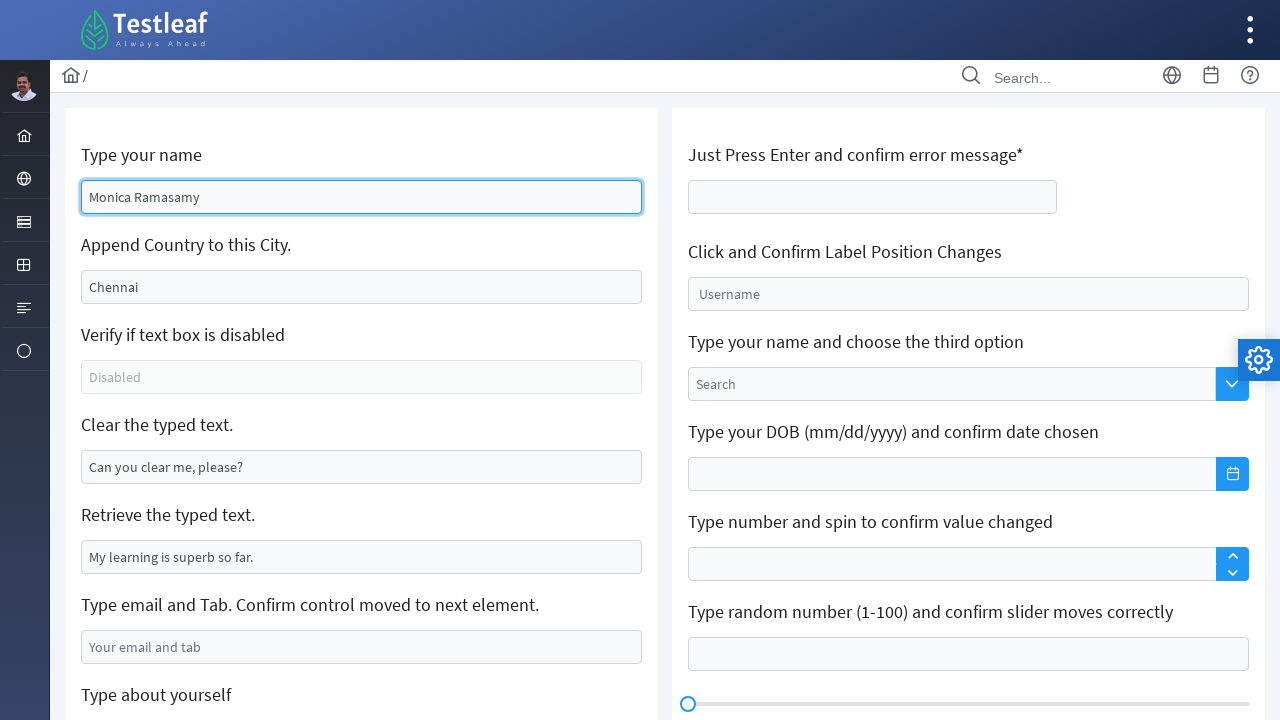

Appended 'India' to city field on (//input[@role='textbox'])[2]
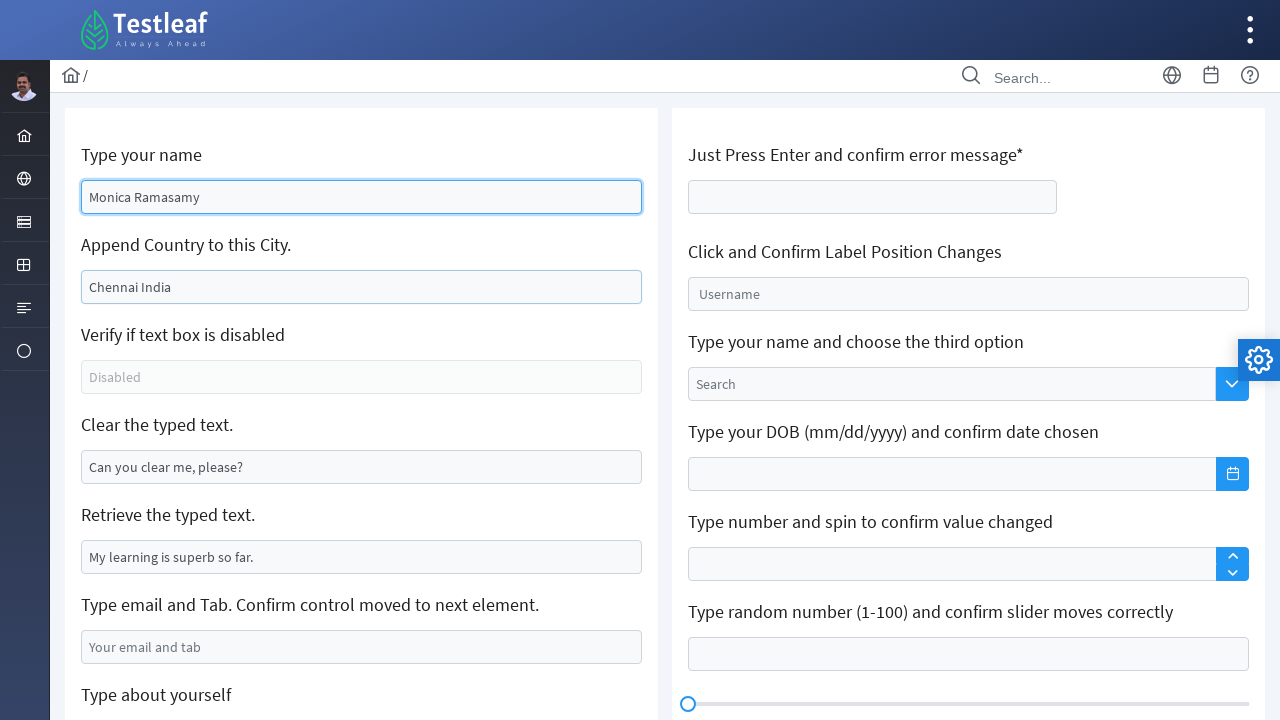

Cleared fourth textbox on (//input[@role='textbox'])[4]
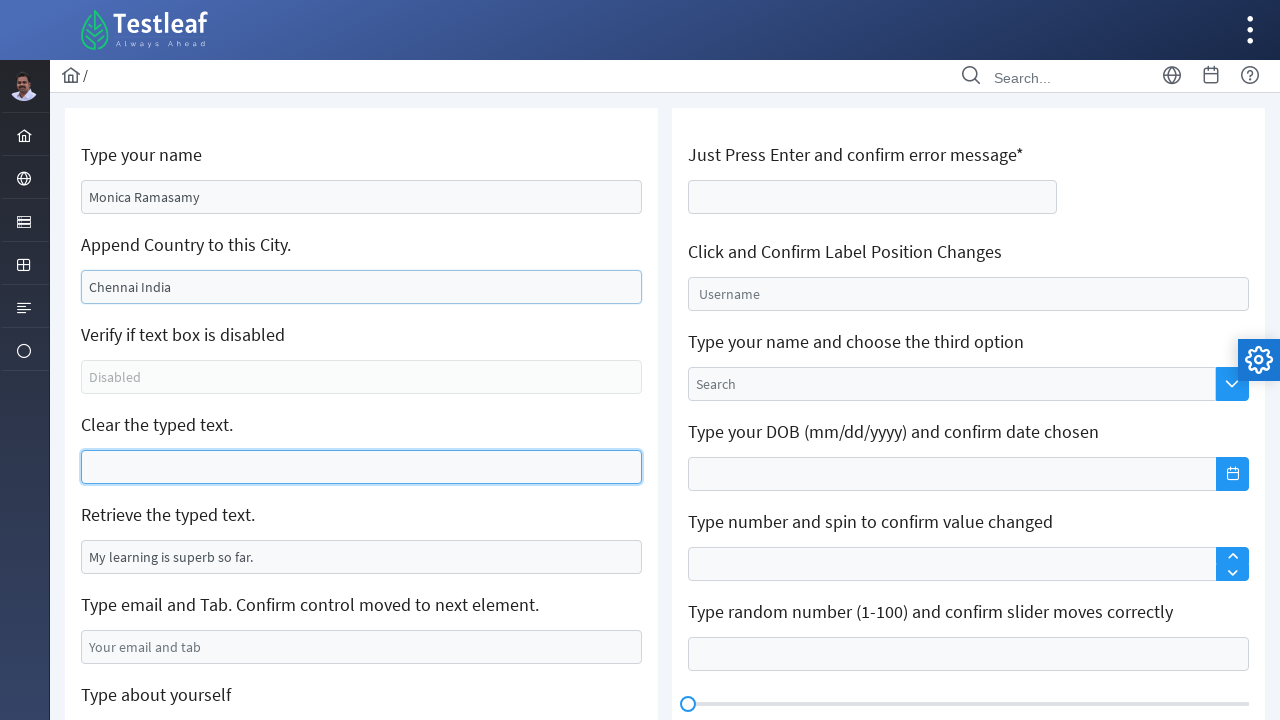

Filled email field with 'testuser@example.com' on (//input[@role='textbox'])[6]
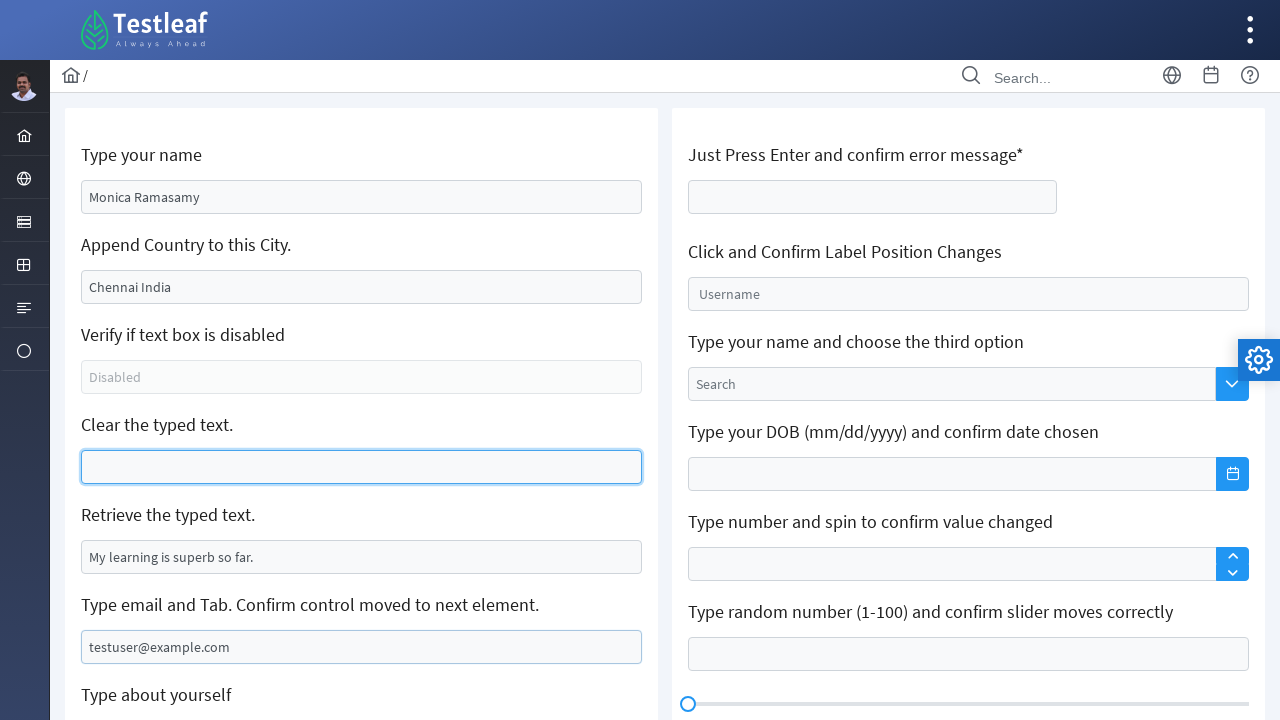

Pressed Tab key on email field to move to next field on (//input[@role='textbox'])[6]
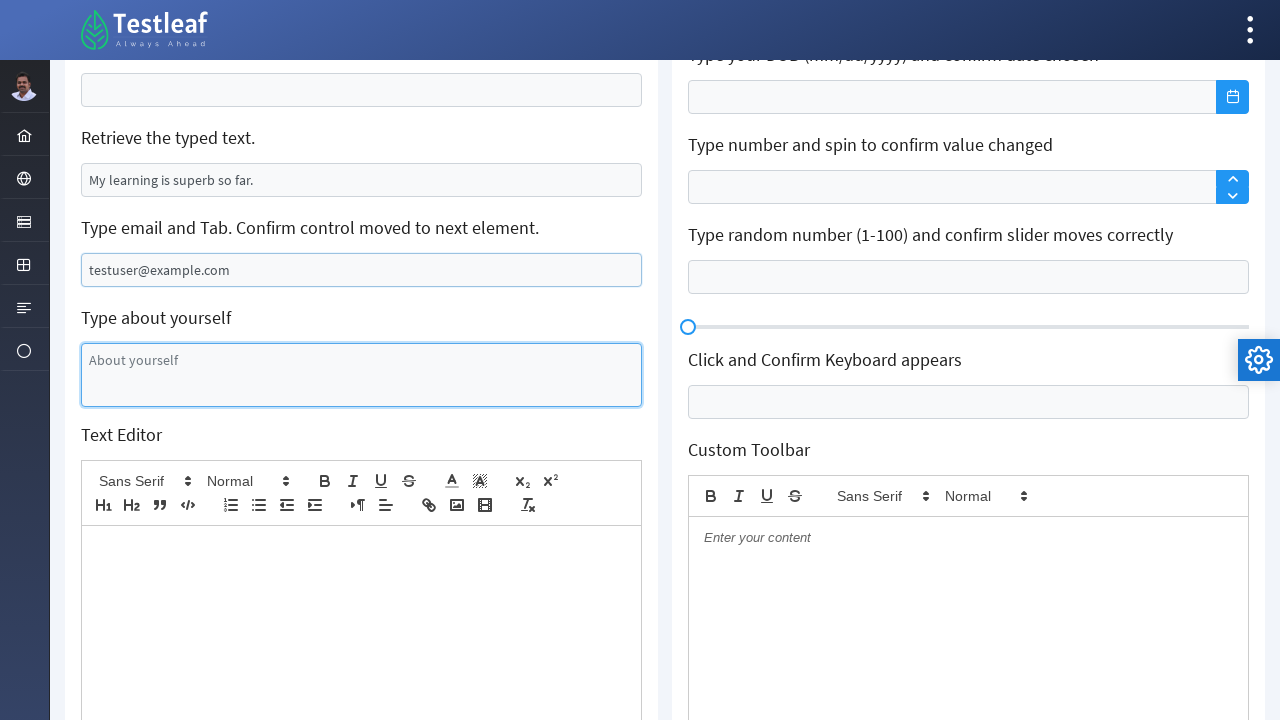

Filled 'About yourself' textarea with description on //textarea[@placeholder='About yourself']
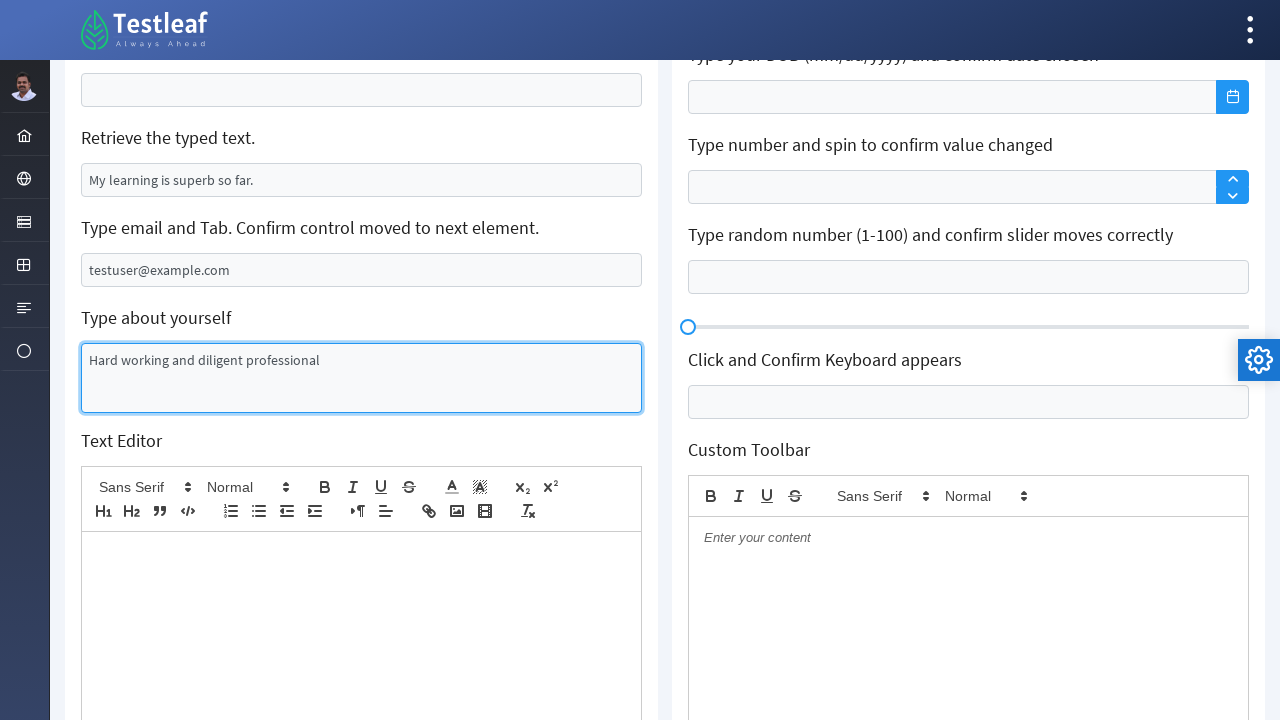

Pressed Enter on age field to trigger validation error on (//input[@role='textbox'])[7]
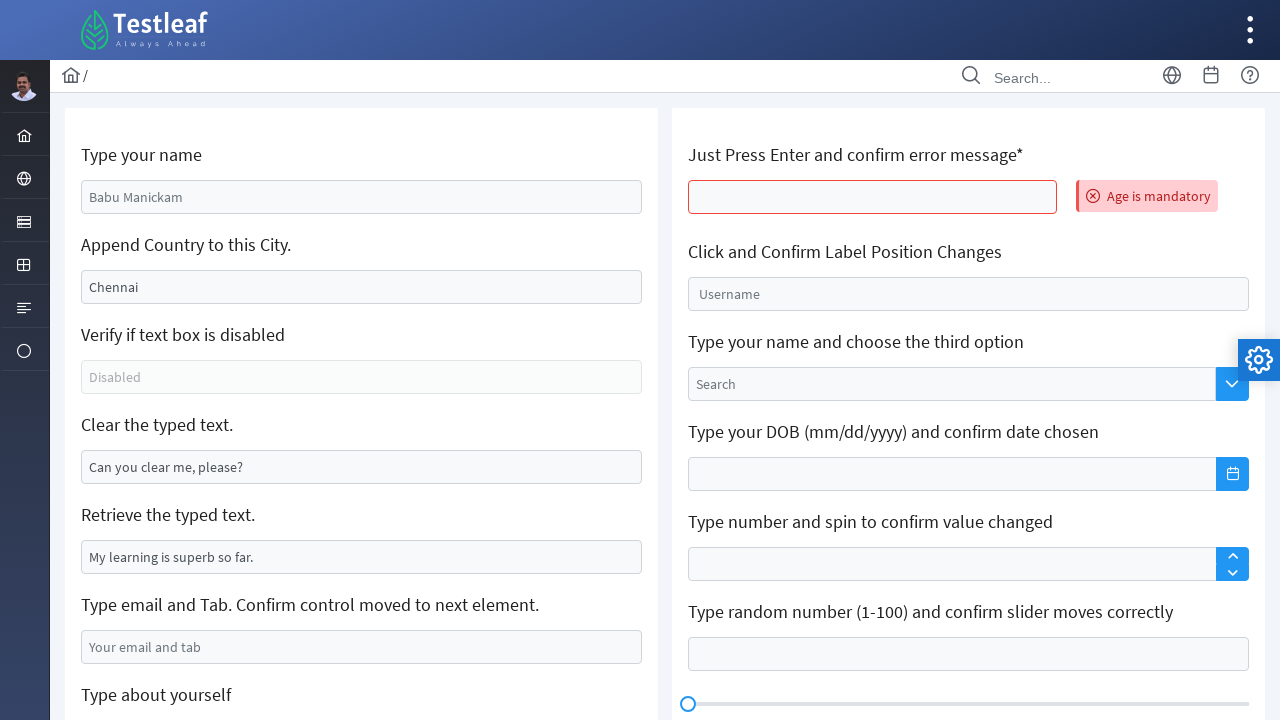

Error message appeared after pressing Enter on empty age field
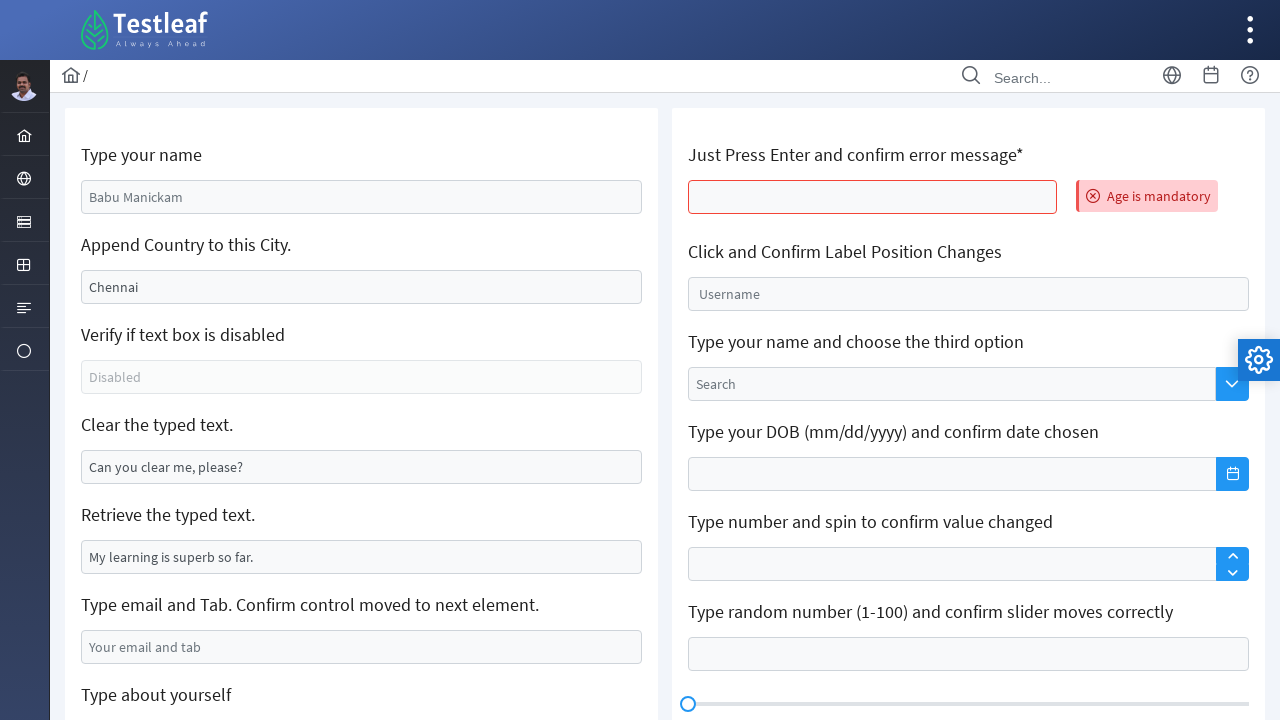

Filled age field with value '26' on (//input[@role='textbox'])[7]
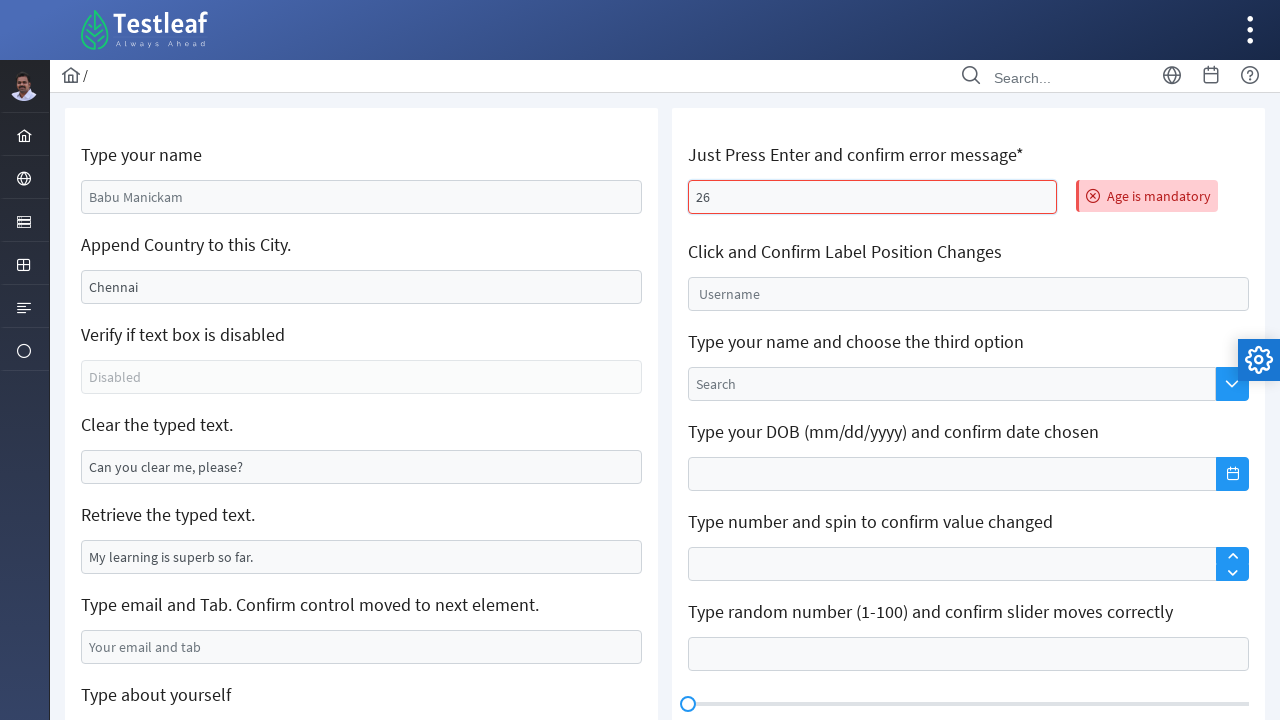

Clicked on username field to change label position at (968, 294) on (//input[@role='textbox'])[8]
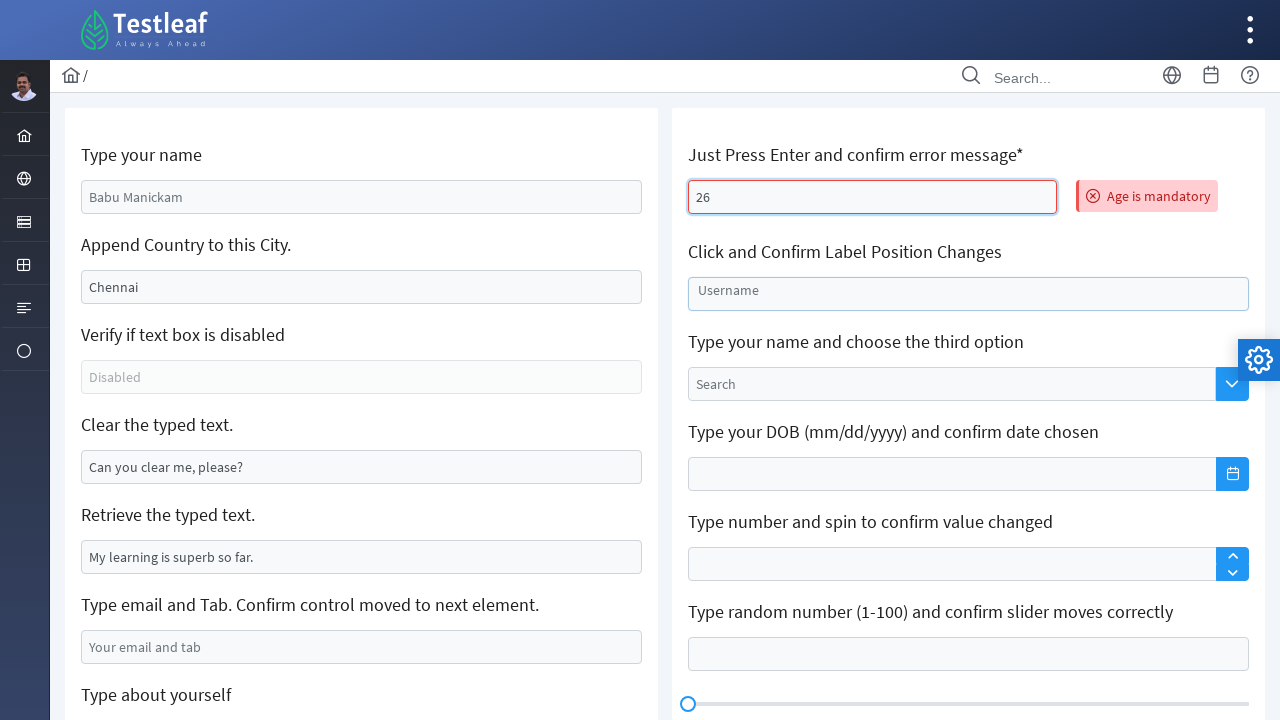

Filled username field with 'Monica' on (//input[@role='textbox'])[8]
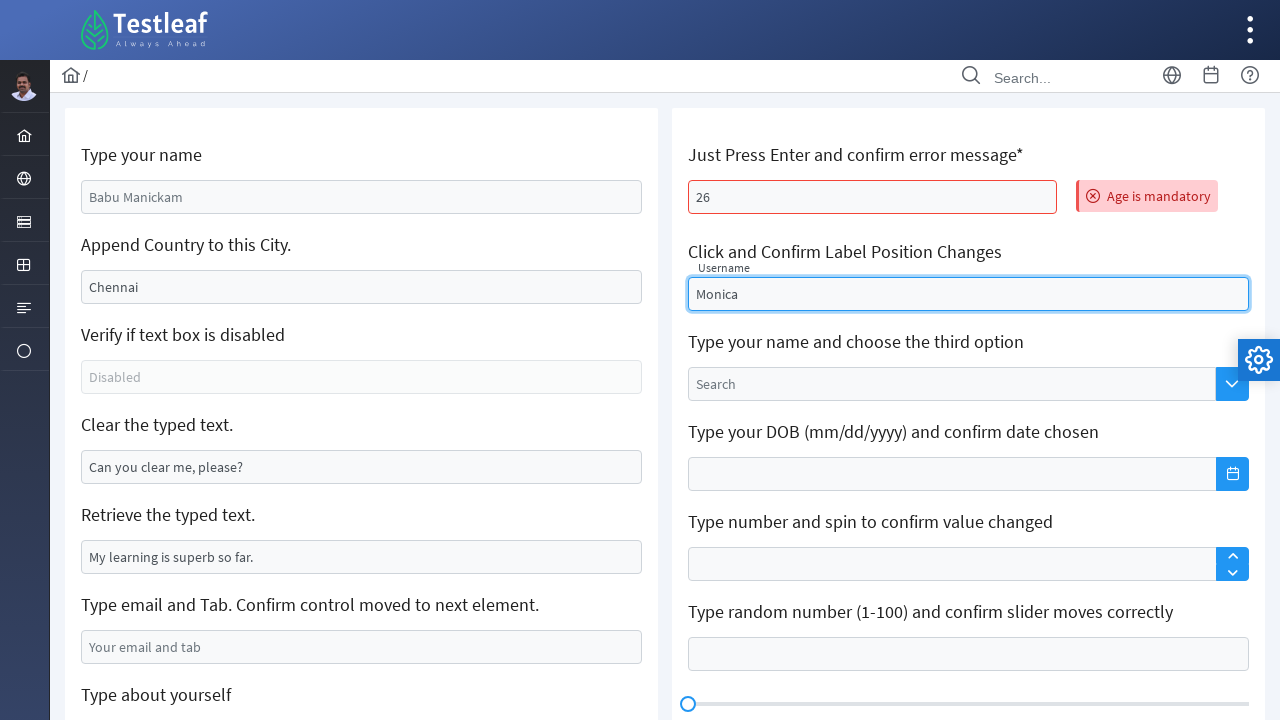

Filled date of birth field with '07/20/1996' on (//input[@role='textbox'])[9]
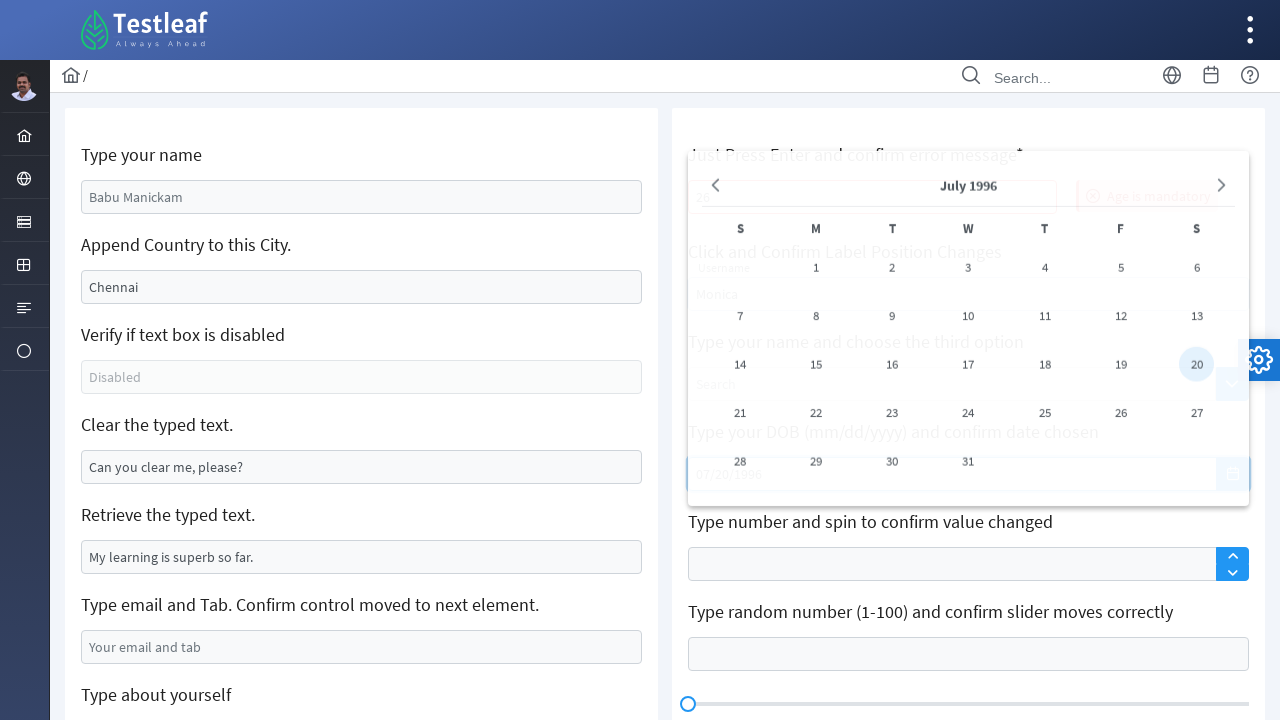

Clicked on active date in date picker at (1197, 362) on xpath=//a[@class=' ui-state-default ui-state-active']
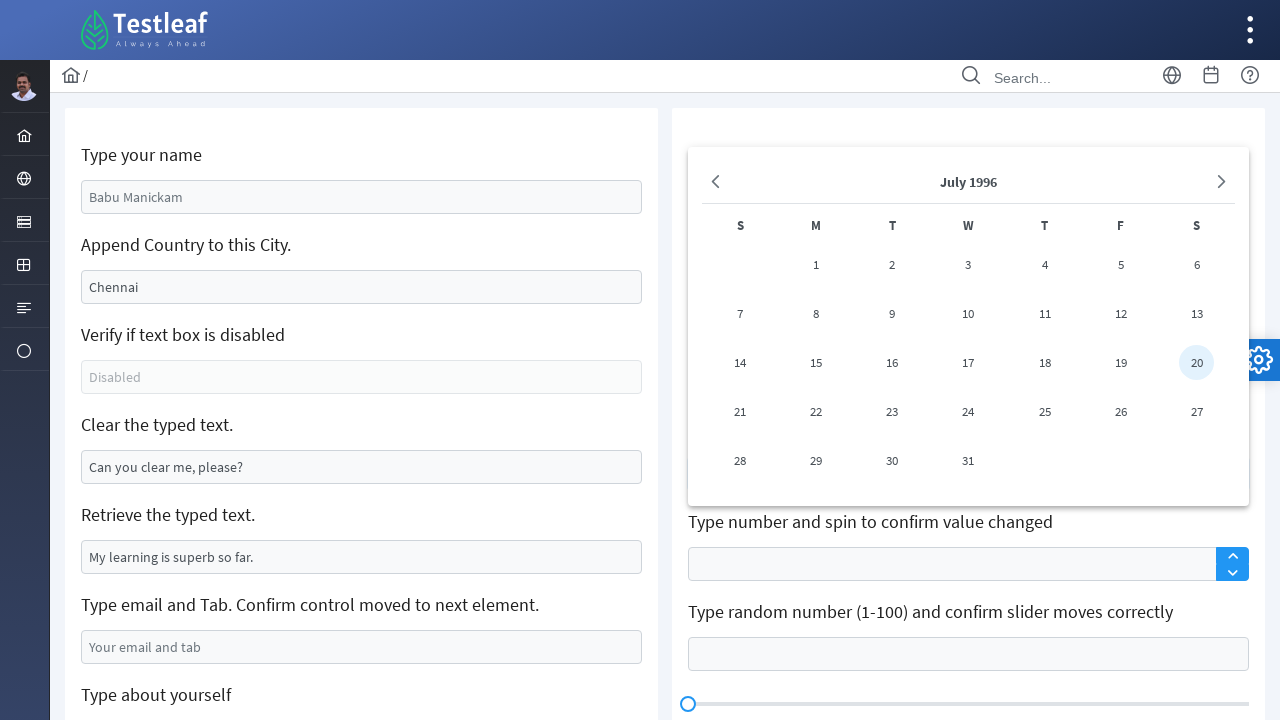

Filled spinner field with value '7' on (//input[@role='textbox'])[10]
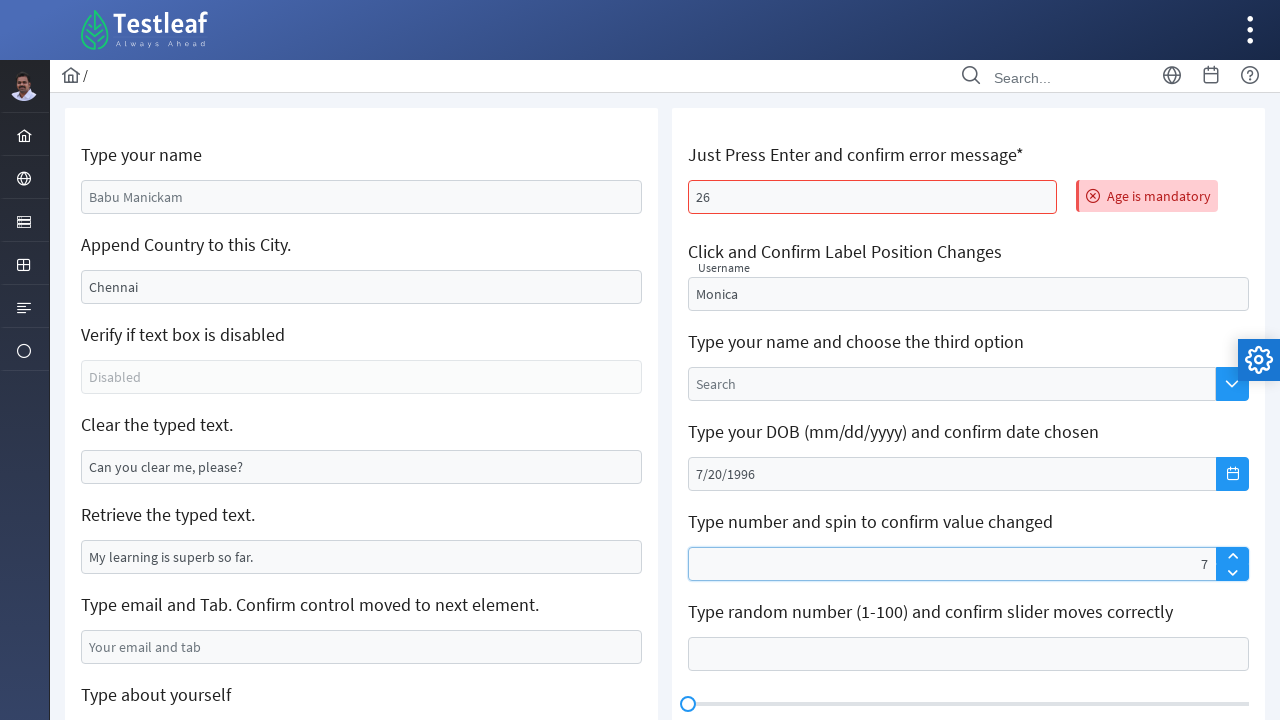

Clicked up arrow on spinner (increment 1) at (1232, 556) on xpath=//span[@class='ui-icon ui-c ui-icon-triangle-1-n']
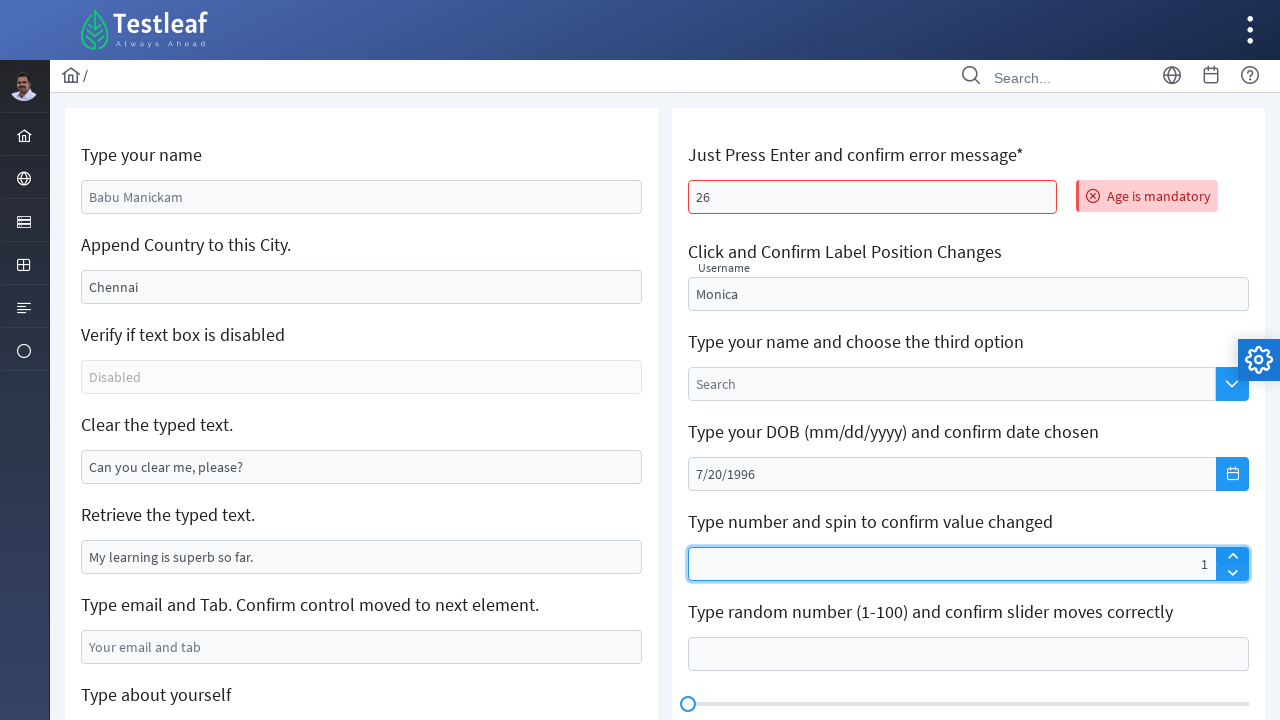

Clicked up arrow on spinner (increment 2) at (1232, 556) on xpath=//span[@class='ui-icon ui-c ui-icon-triangle-1-n']
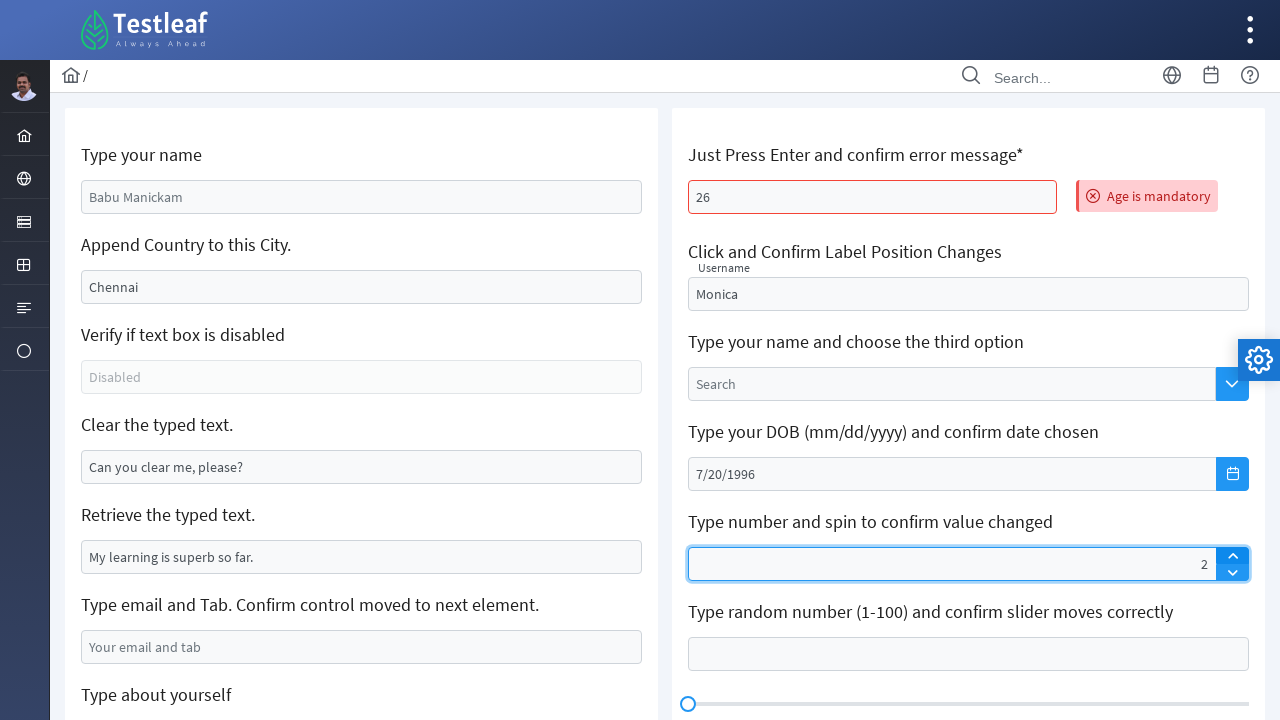

Clicked up arrow on spinner (increment 3) at (1232, 556) on xpath=//span[@class='ui-icon ui-c ui-icon-triangle-1-n']
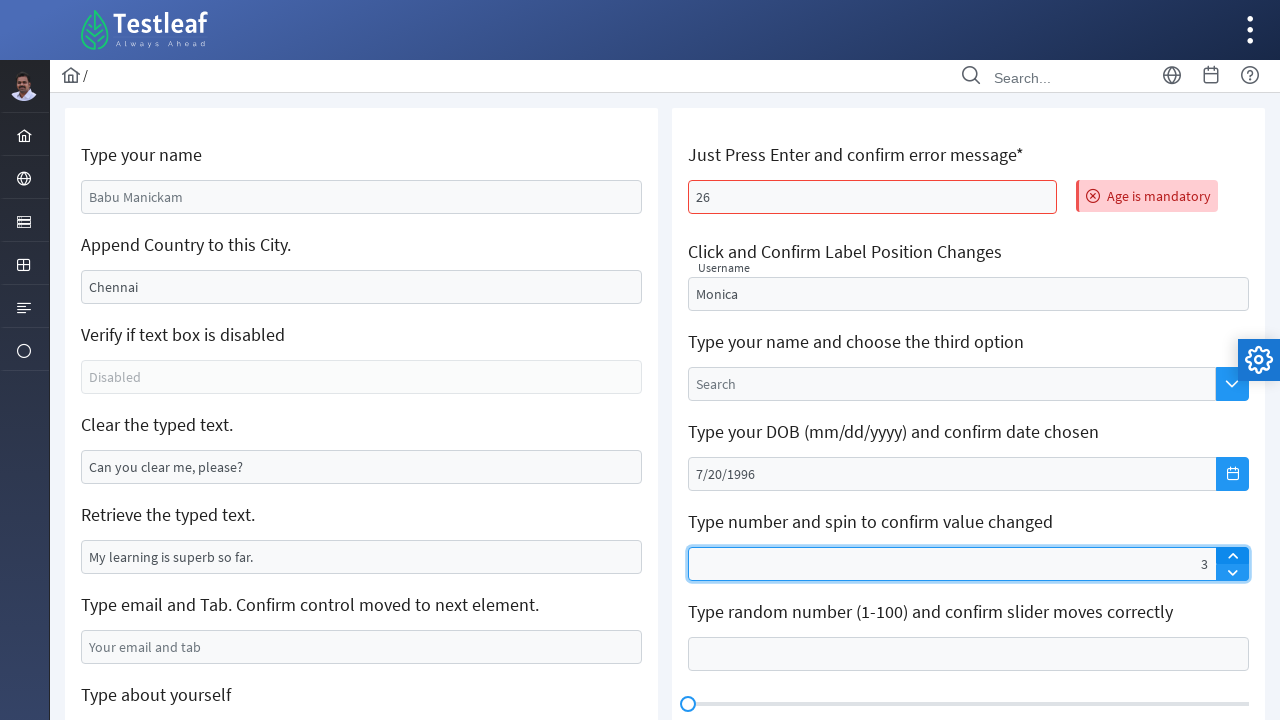

Filled slider field with value '50' on (//input[@role='textbox'])[11]
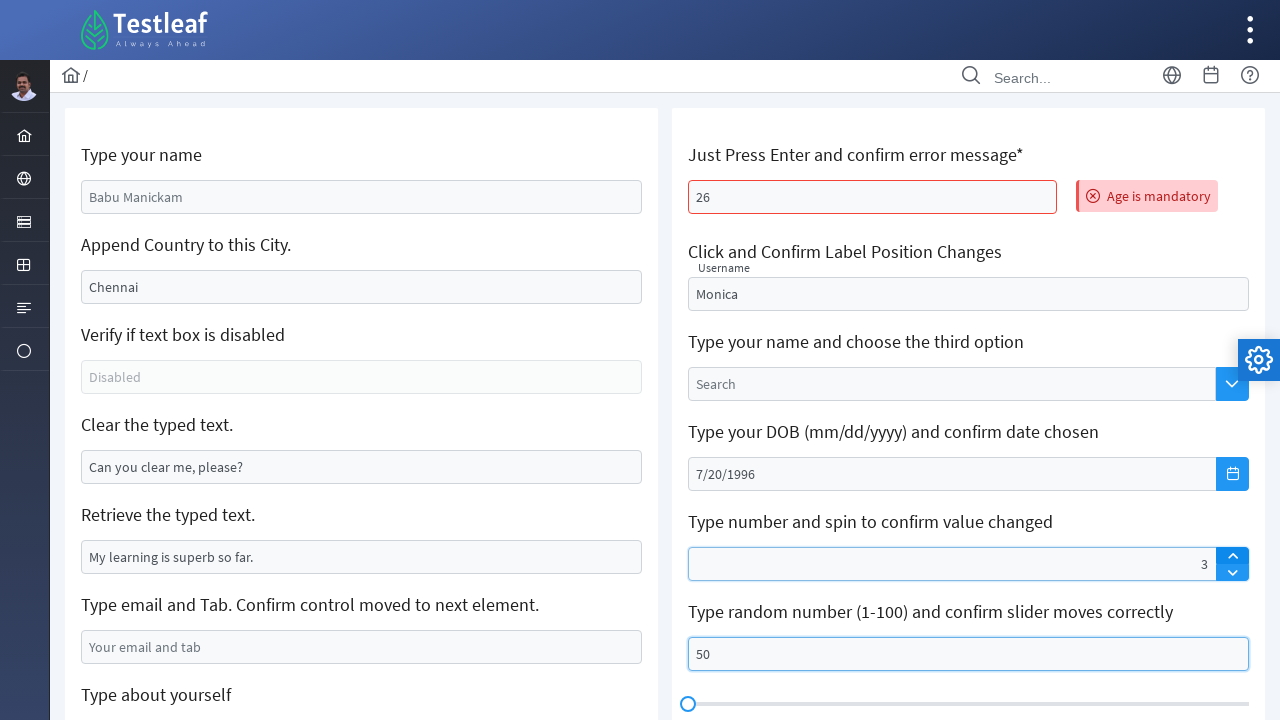

Clicked on keyboard field to display virtual keyboard at (968, 361) on (//input[@role='textbox'])[12]
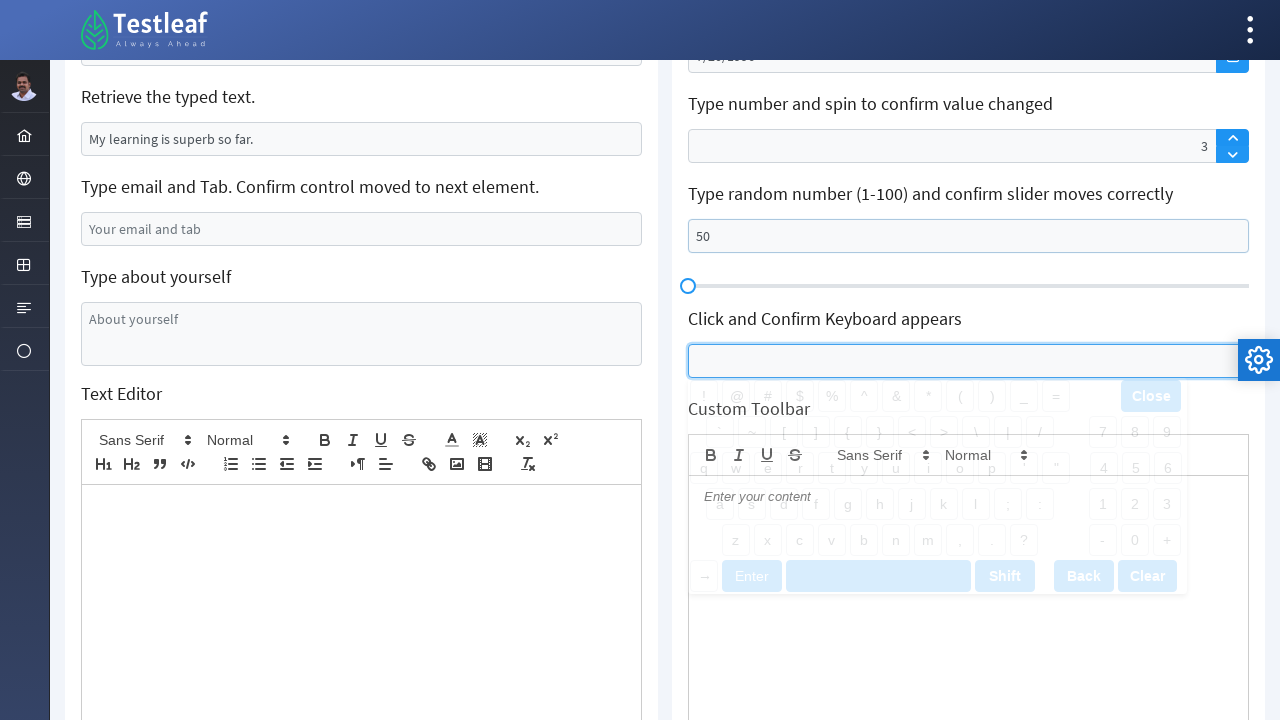

Closed virtual keyboard at (1151, 396) on xpath=//button[@title='Close the keypad']
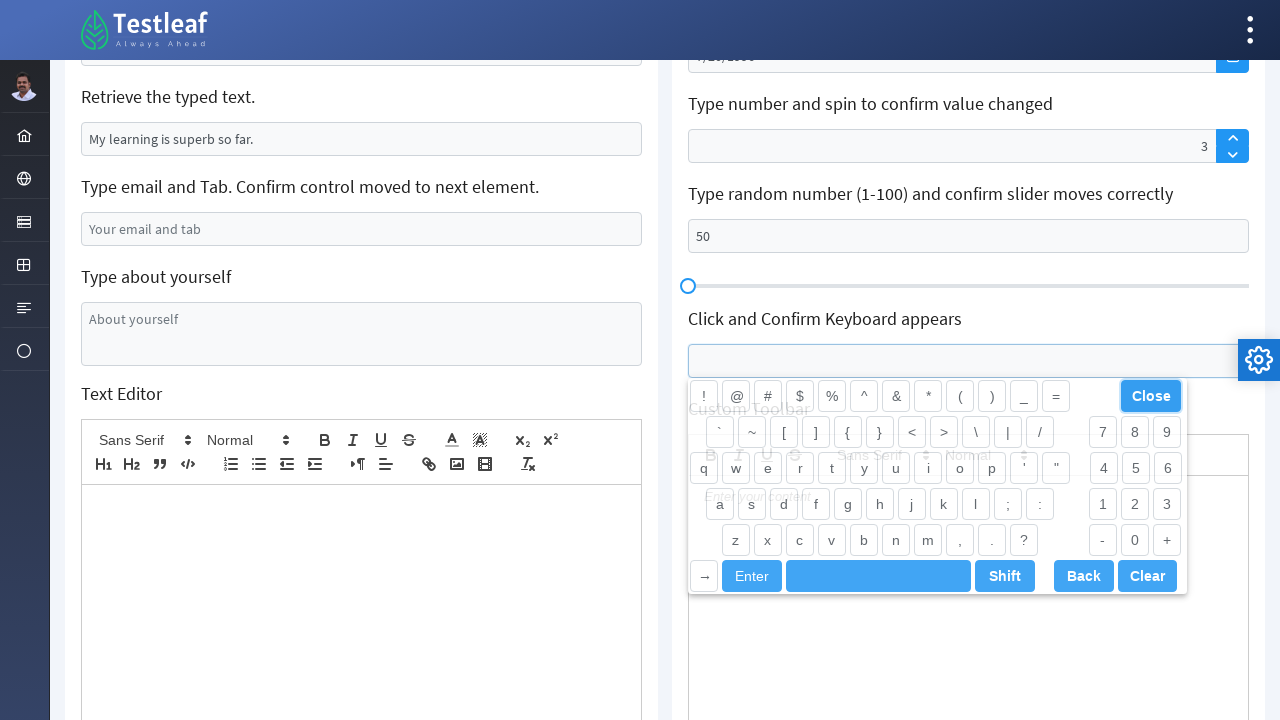

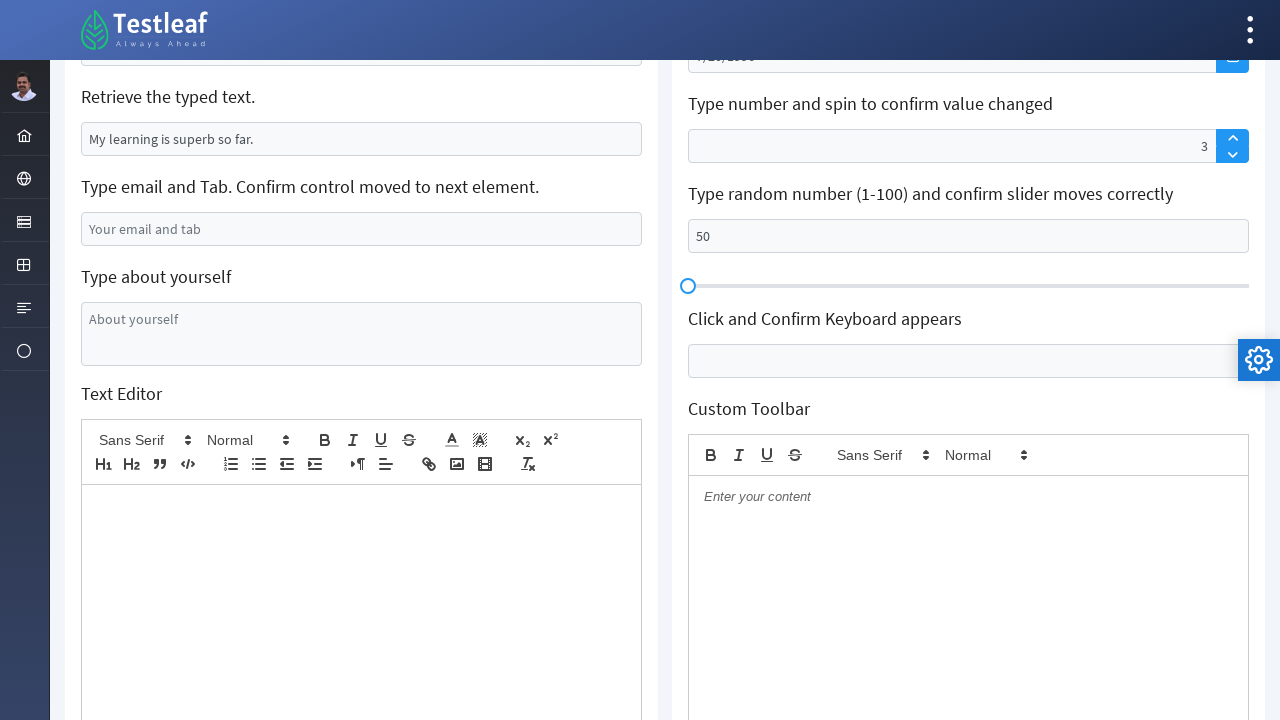